Tests browser back button navigation between filter views

Starting URL: https://demo.playwright.dev/todomvc

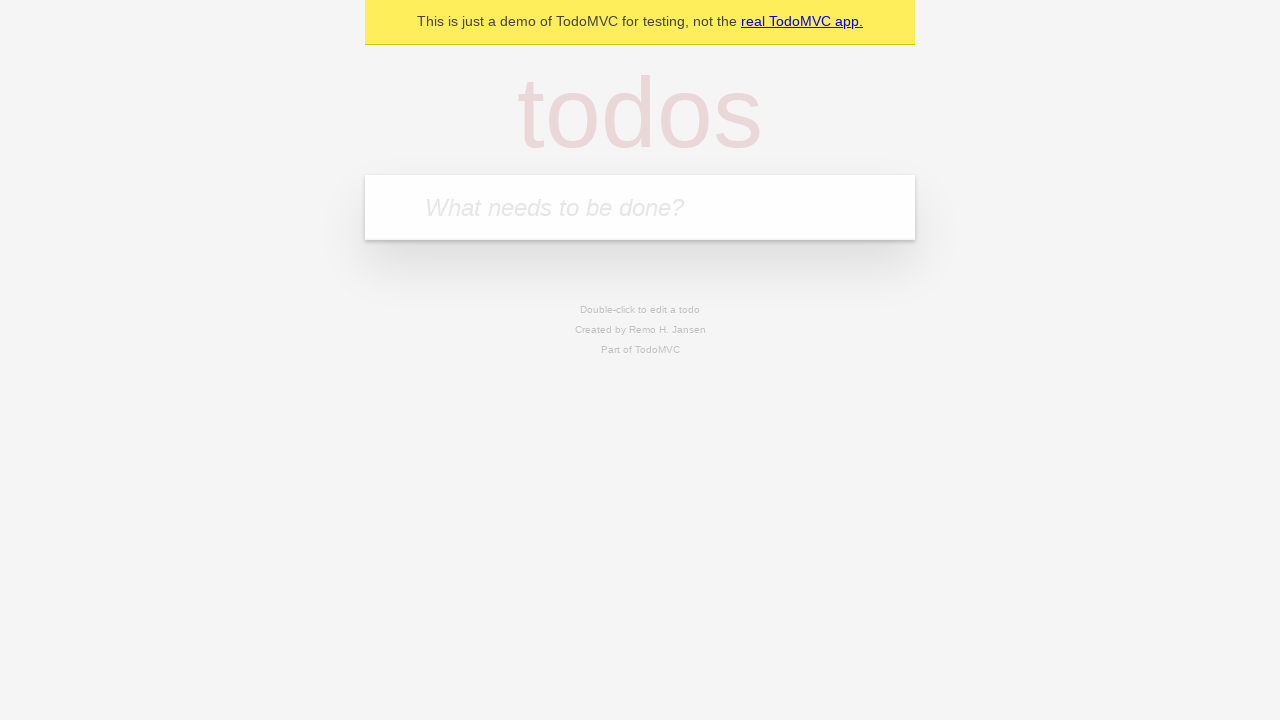

Filled todo input with 'buy some cheese' on internal:attr=[placeholder="What needs to be done?"i]
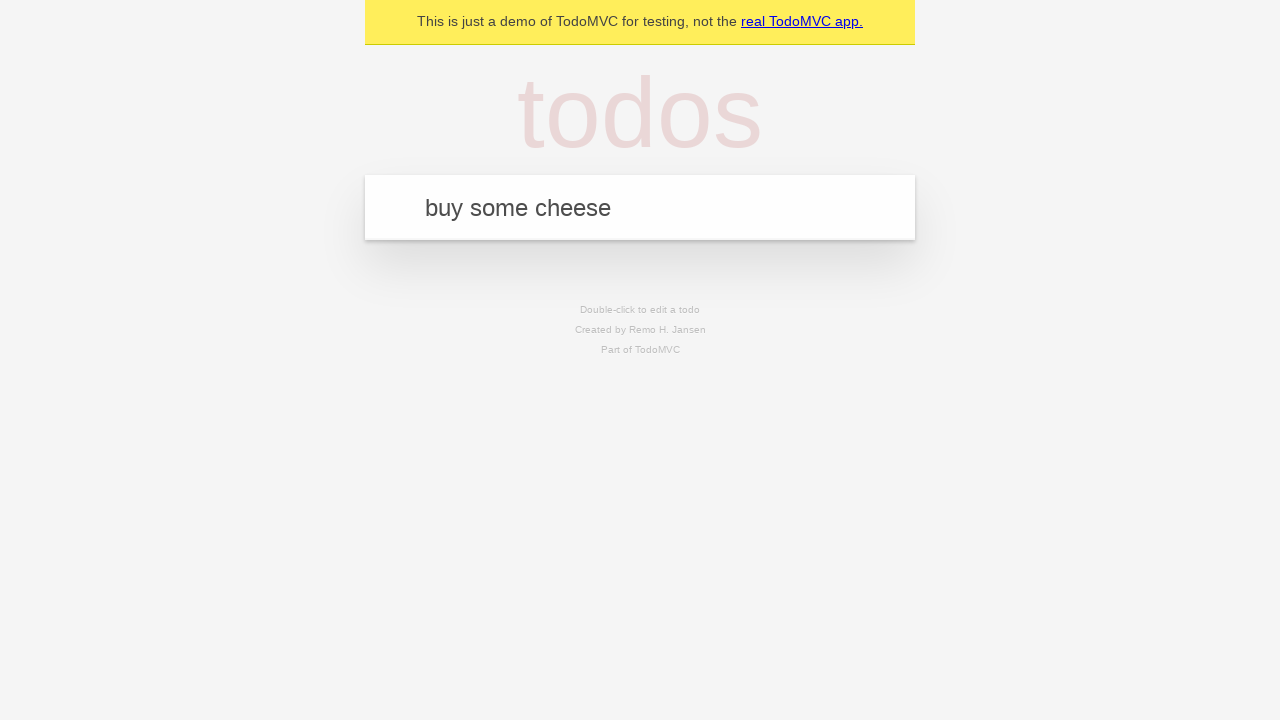

Pressed Enter to add todo 'buy some cheese' on internal:attr=[placeholder="What needs to be done?"i]
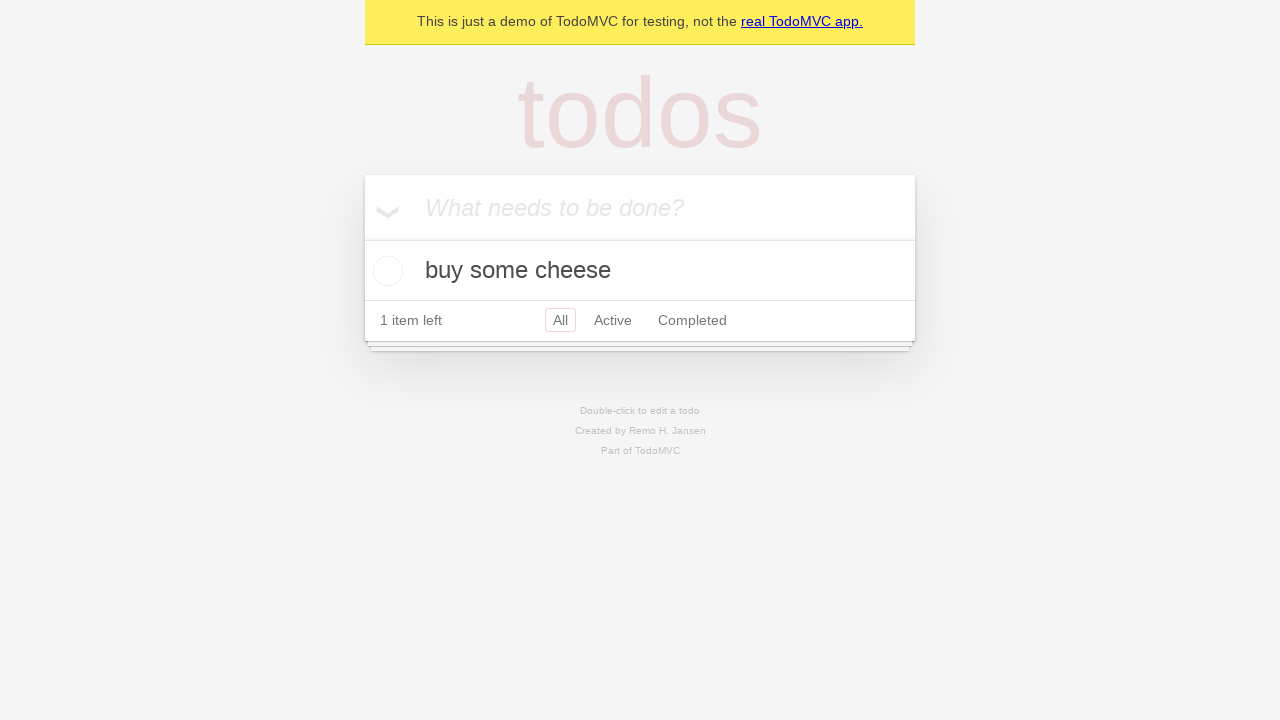

Filled todo input with 'feed the cat' on internal:attr=[placeholder="What needs to be done?"i]
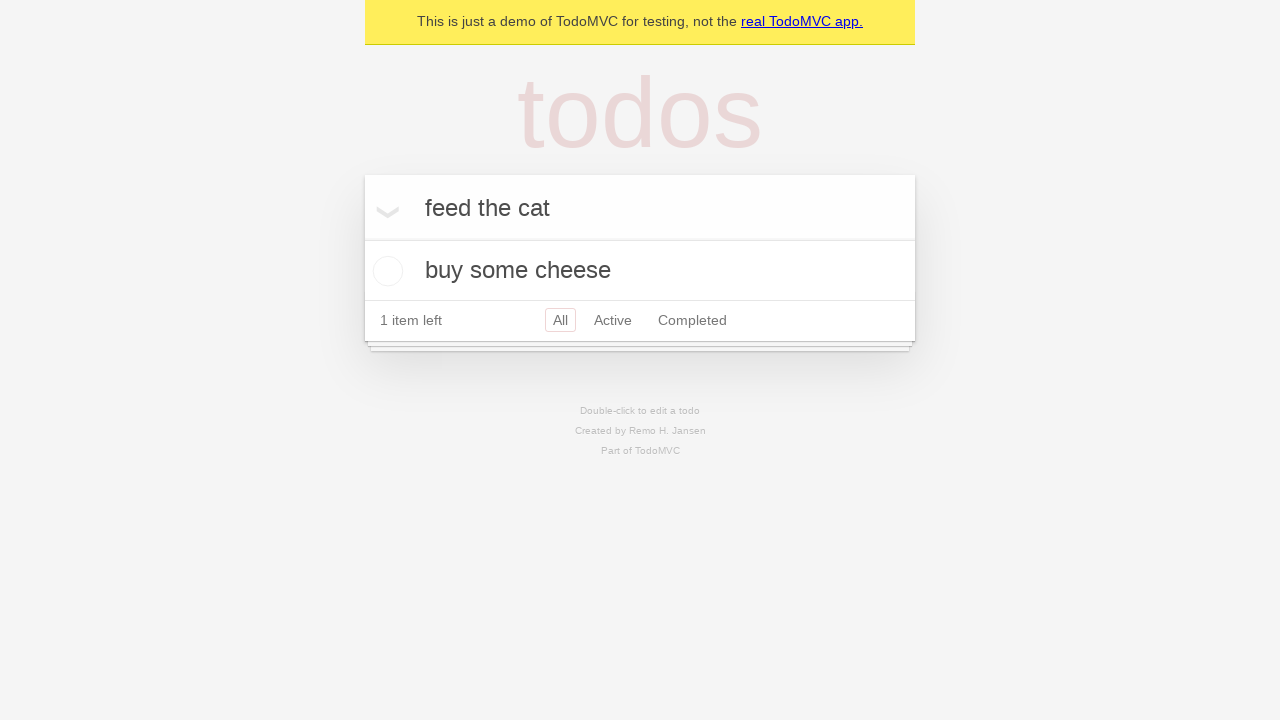

Pressed Enter to add todo 'feed the cat' on internal:attr=[placeholder="What needs to be done?"i]
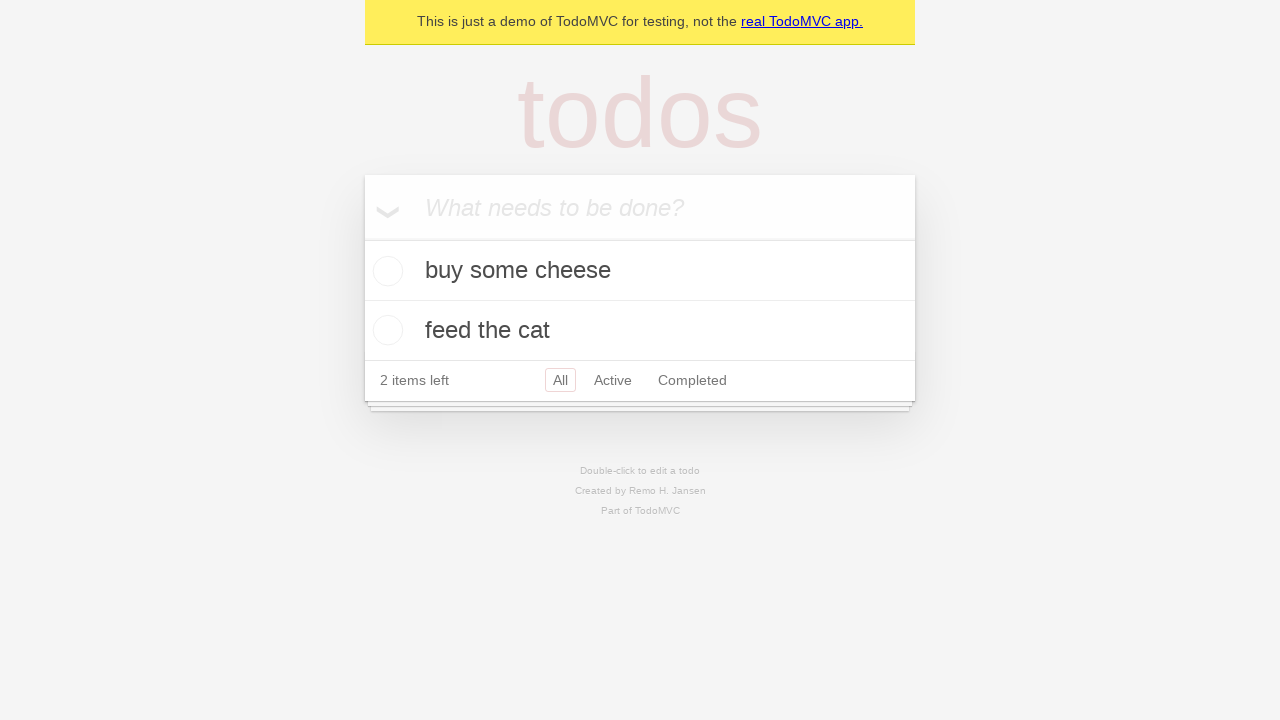

Filled todo input with 'book a doctors appointment' on internal:attr=[placeholder="What needs to be done?"i]
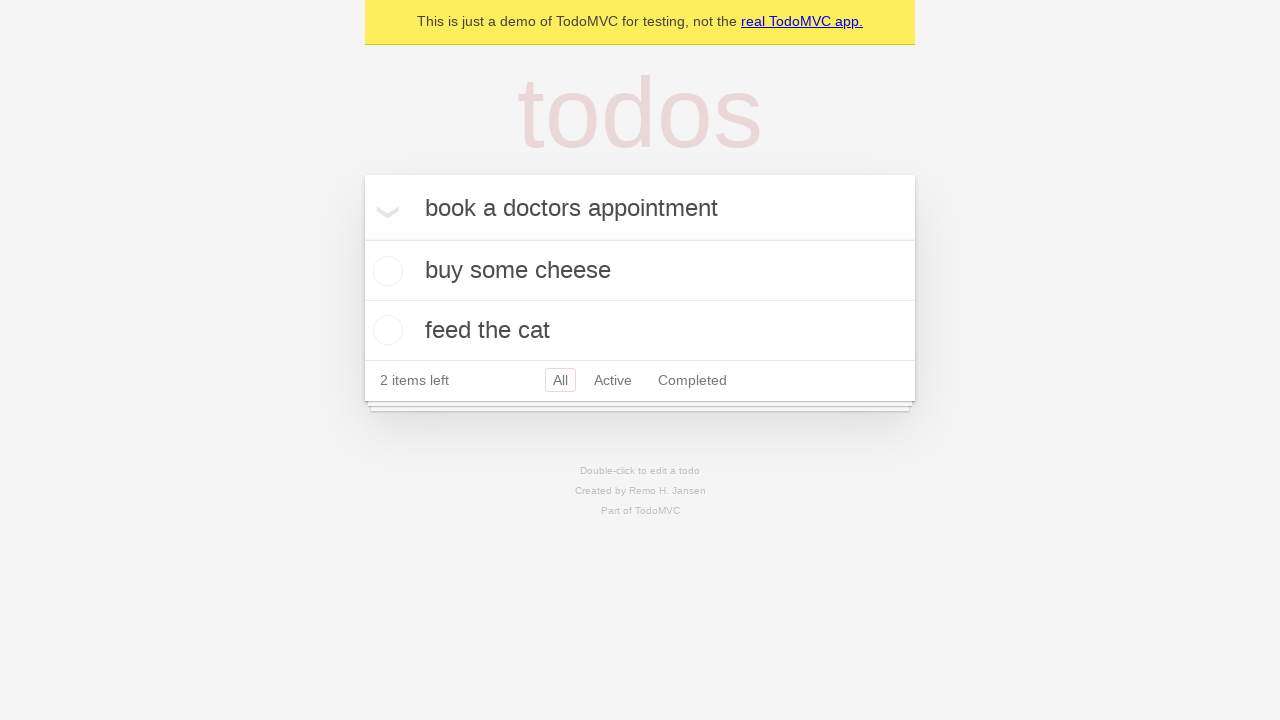

Pressed Enter to add todo 'book a doctors appointment' on internal:attr=[placeholder="What needs to be done?"i]
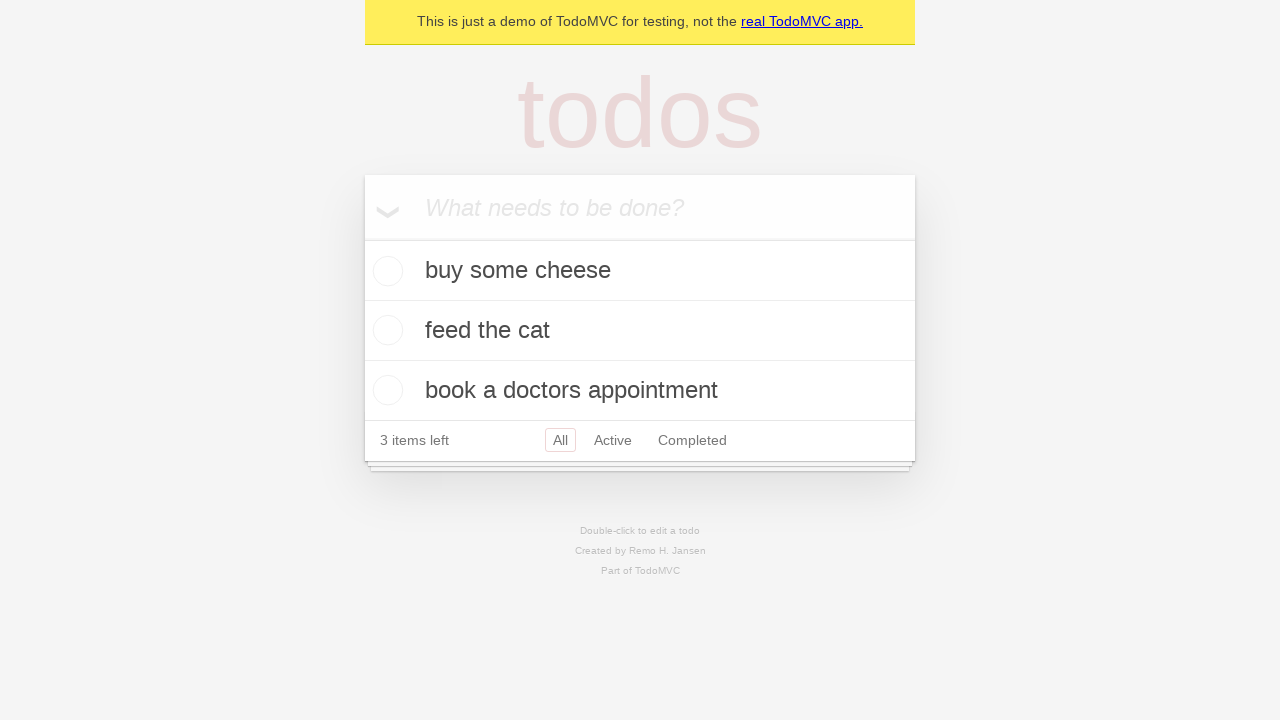

Waited for all 3 todos to be created
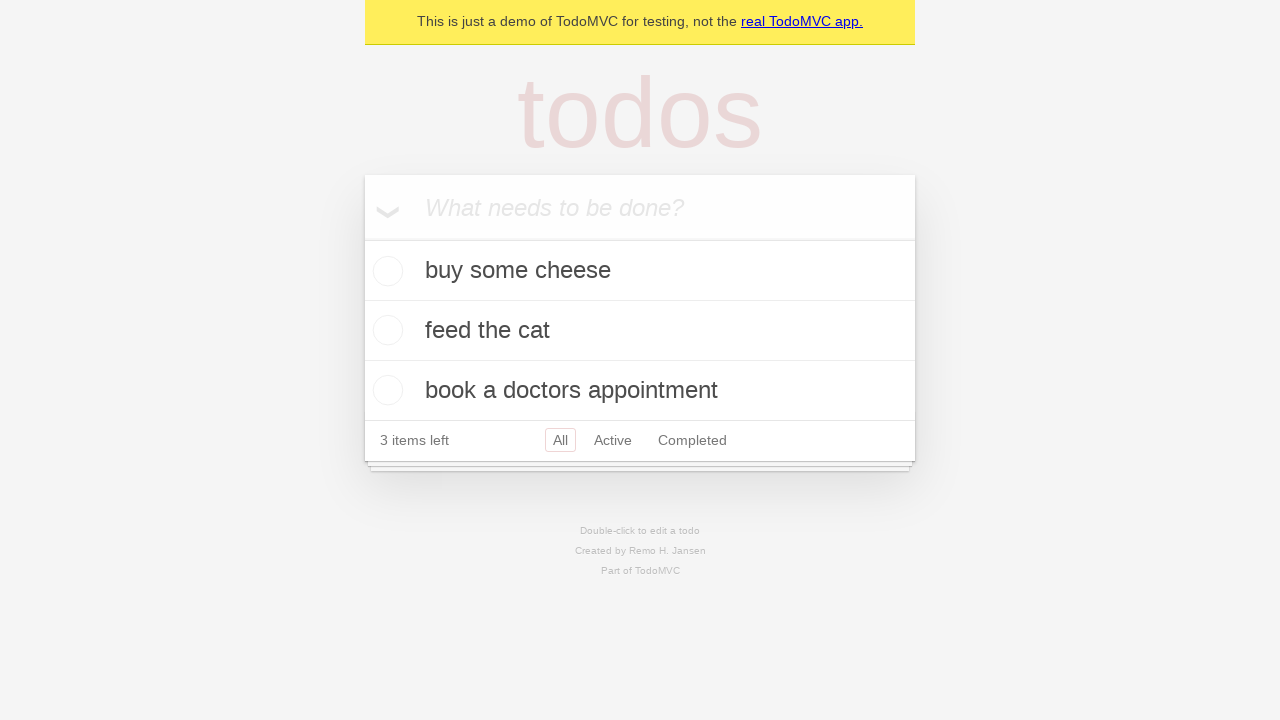

Checked the second todo item as completed at (385, 330) on internal:testid=[data-testid="todo-item"s] >> nth=1 >> internal:role=checkbox
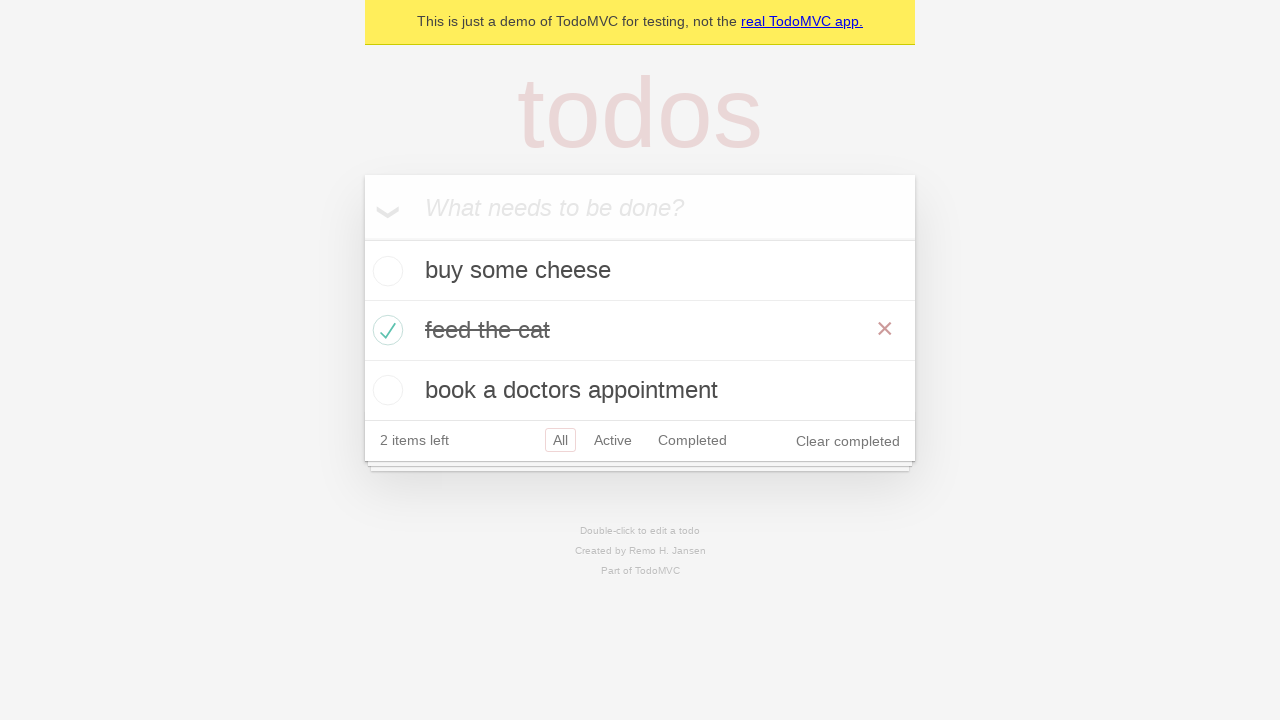

Clicked 'All' filter link at (560, 440) on internal:role=link[name="All"i]
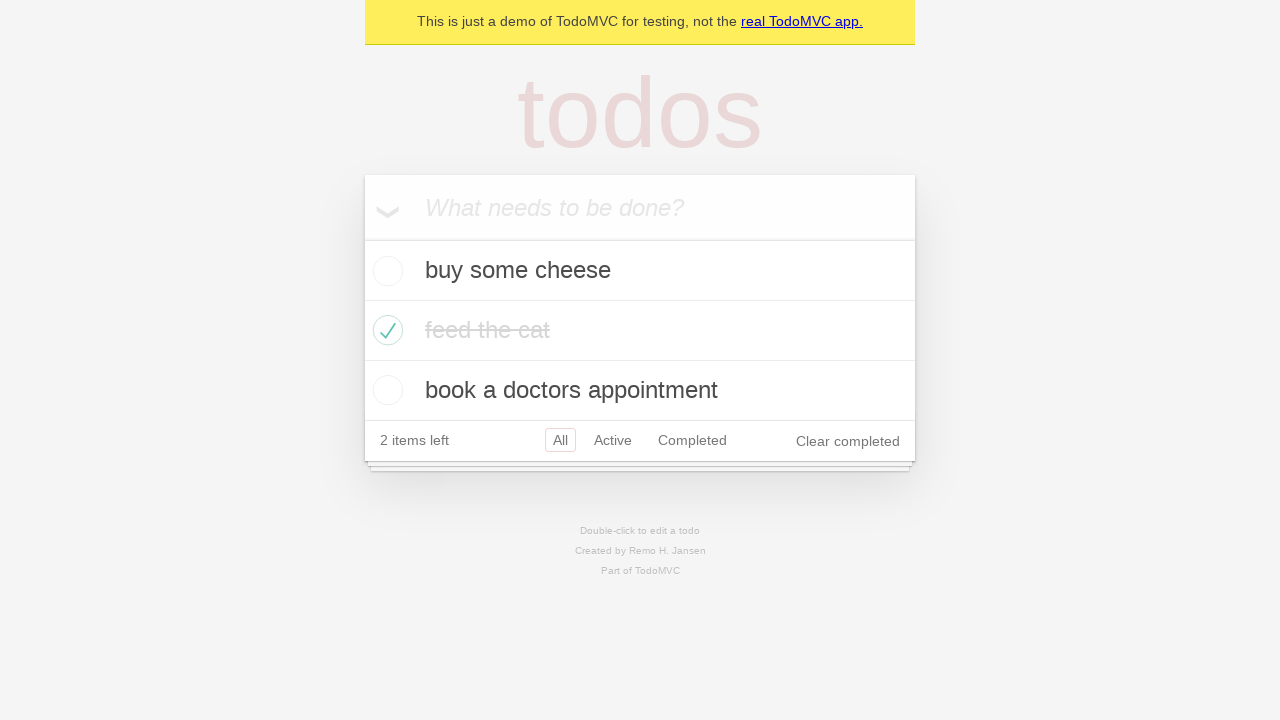

Clicked 'Active' filter link at (613, 440) on internal:role=link[name="Active"i]
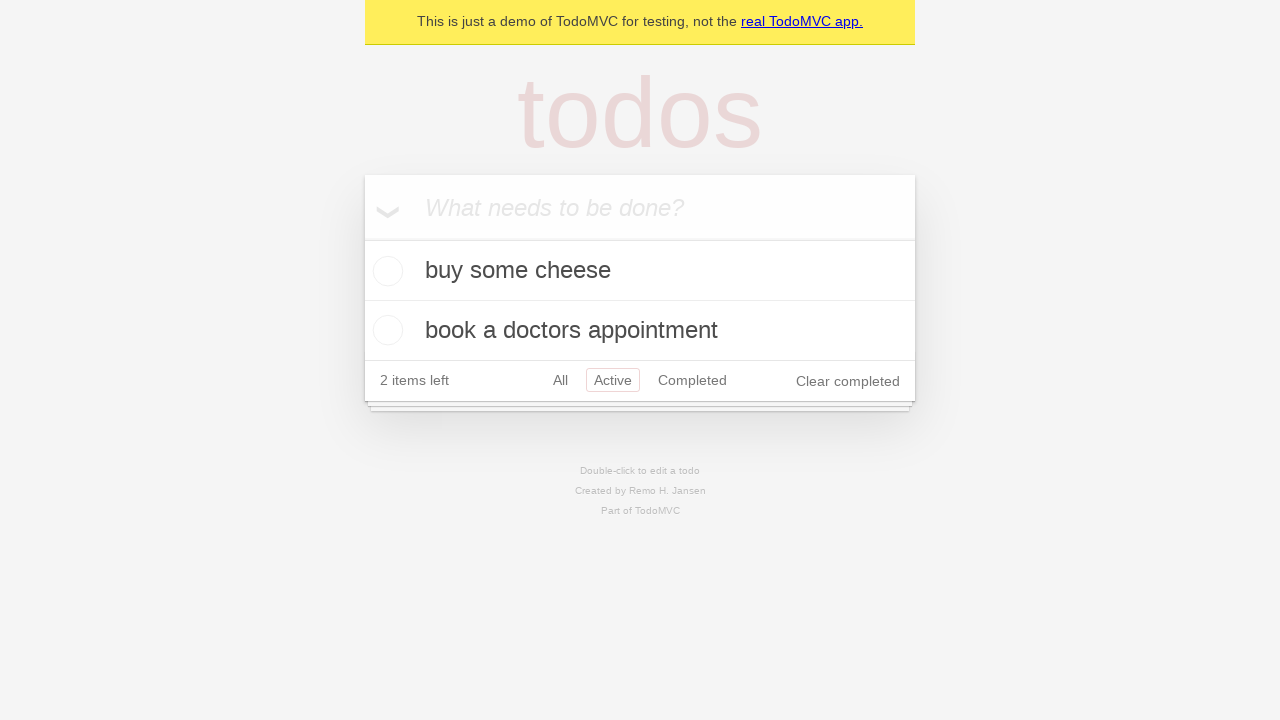

Clicked 'Completed' filter link at (692, 380) on internal:role=link[name="Completed"i]
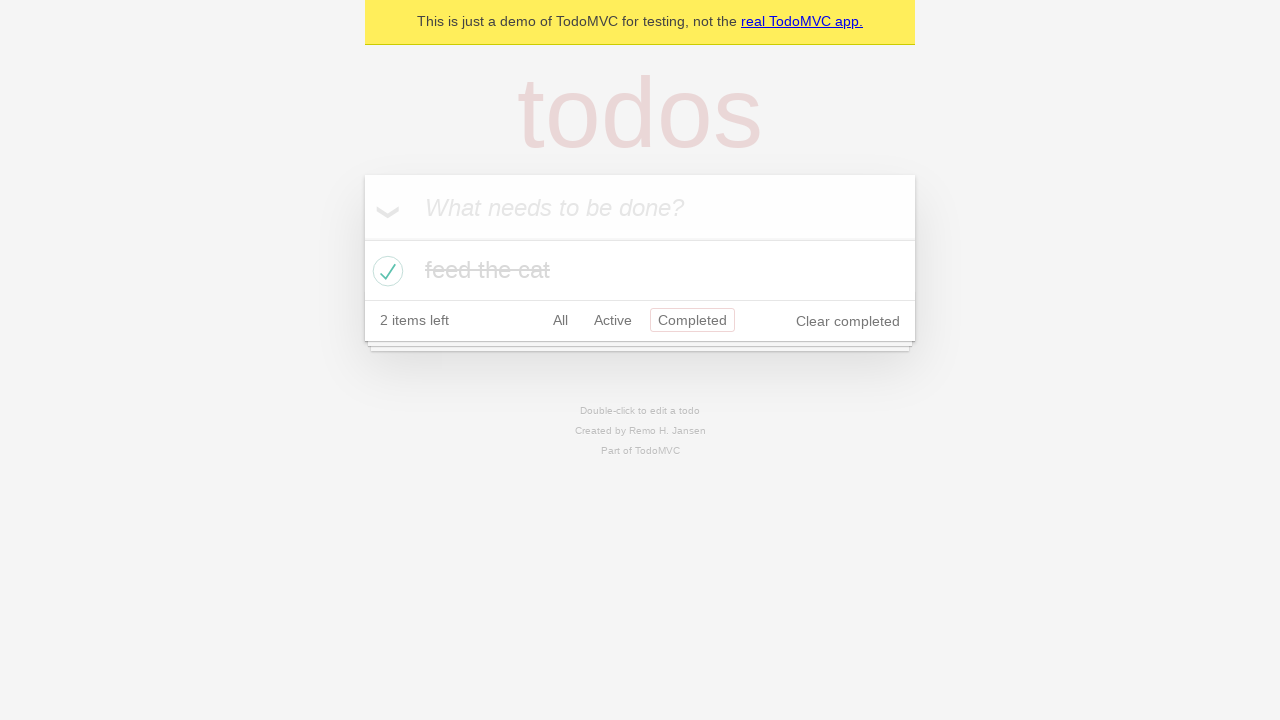

Navigated back from 'Completed' filter to 'Active' filter
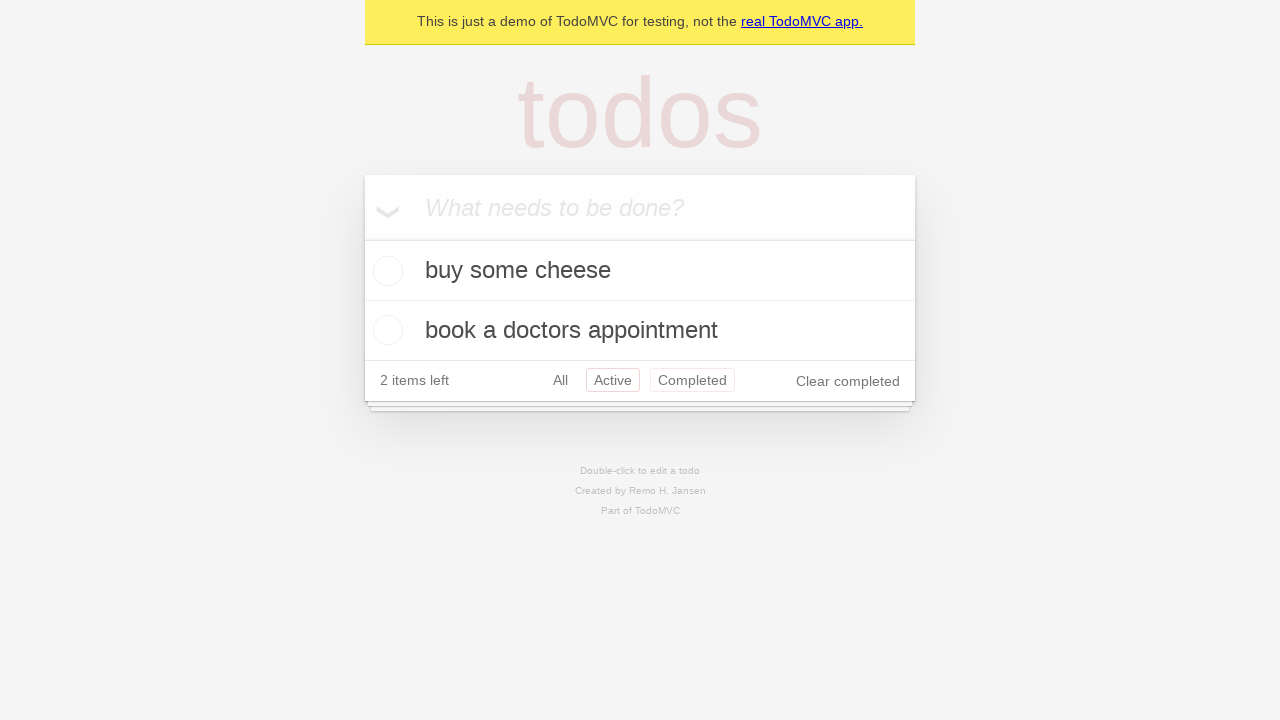

Navigated back from 'Active' filter to 'All' filter
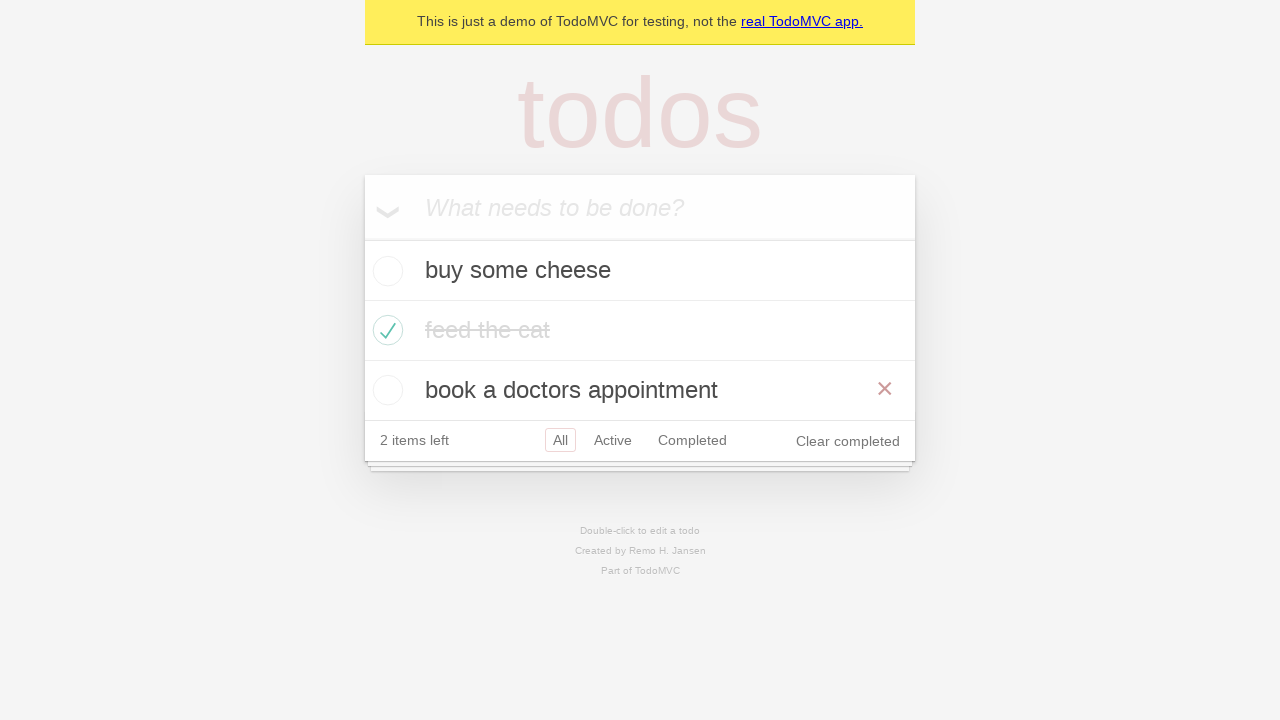

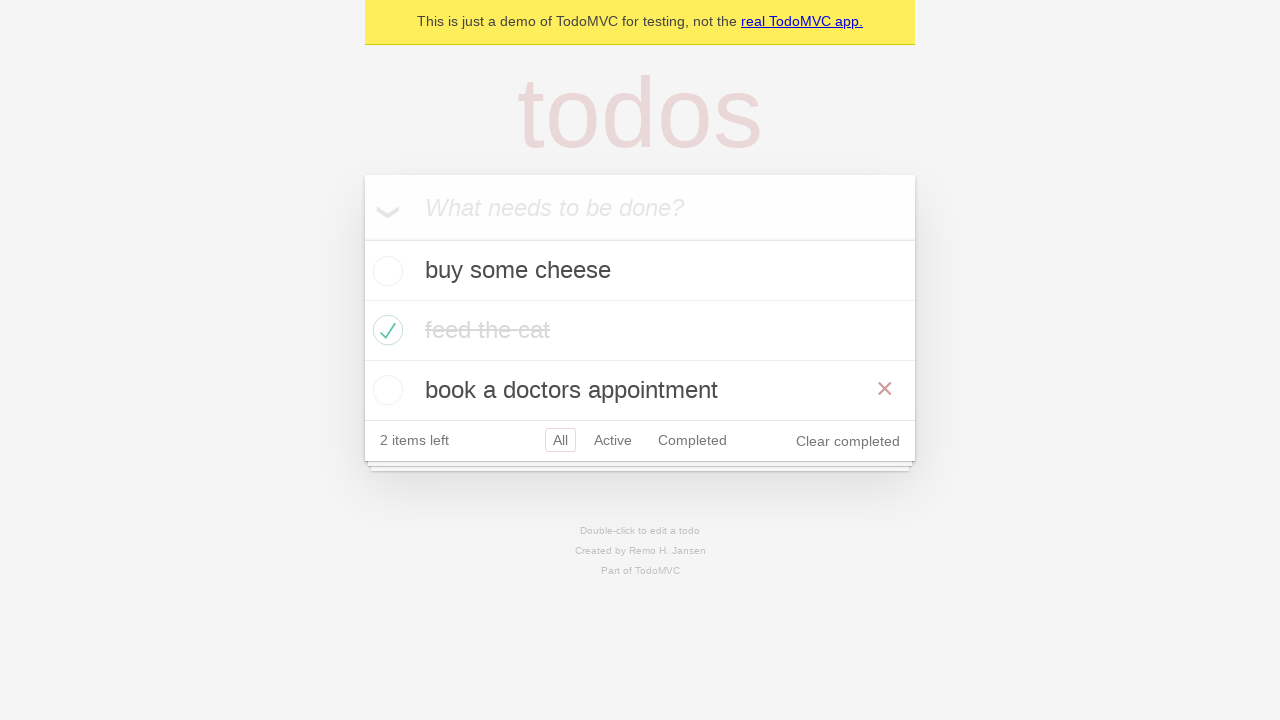